Tests keyboard actions on a text comparison website by entering text in the first text box, selecting all text with Ctrl+A, copying with Ctrl+C, tabbing to the second box, and pasting with Ctrl+V

Starting URL: https://text-compare.com/

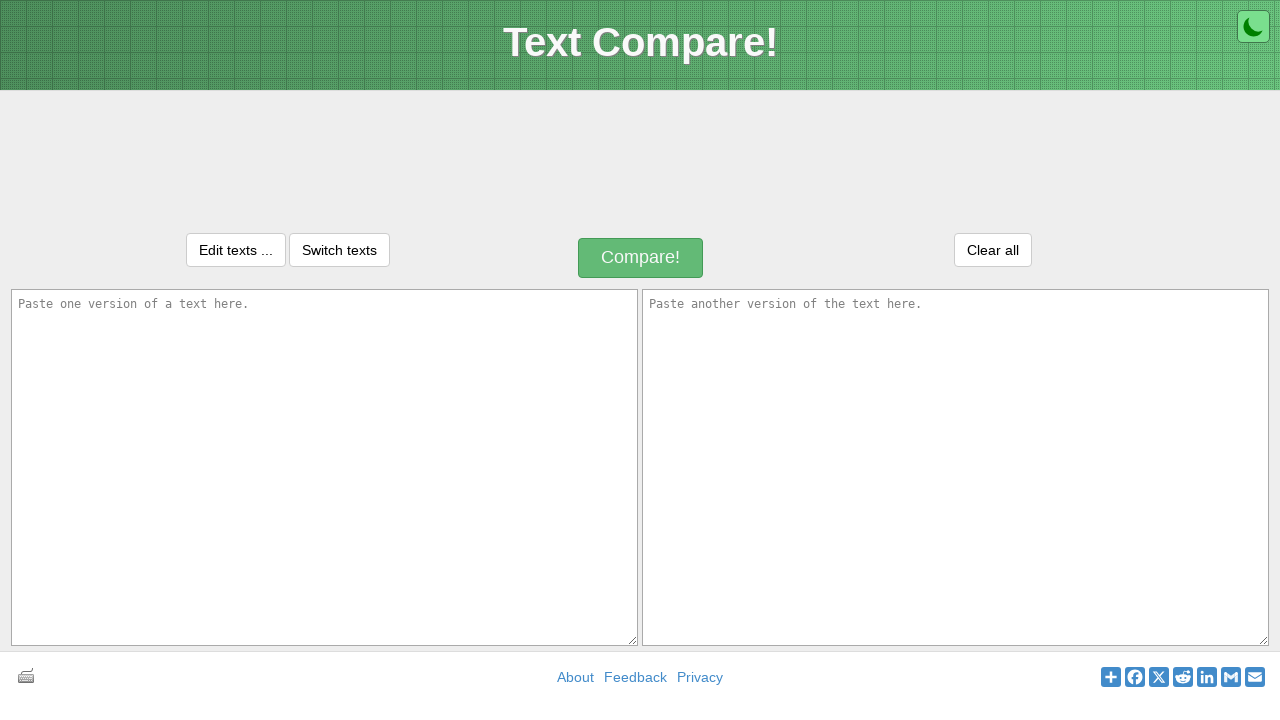

Entered text 'welcome to the selenium class' in first text box on #inputText1
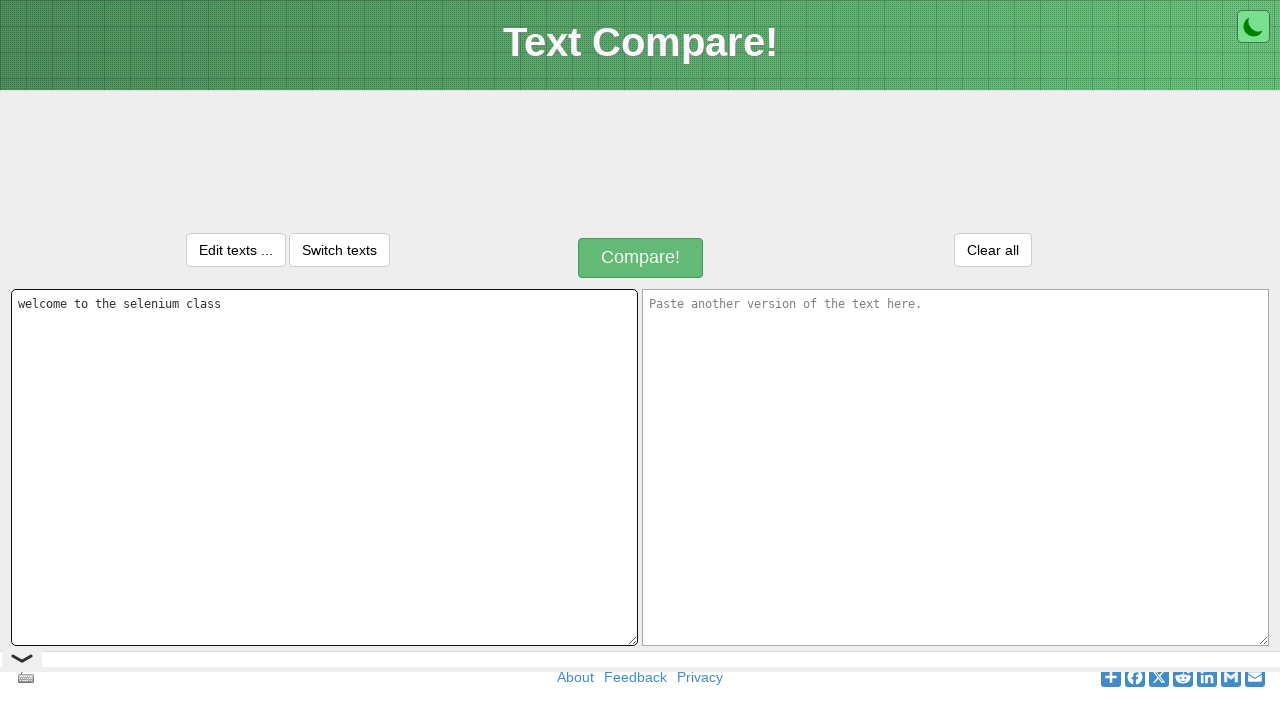

Selected all text in first text box with Ctrl+A
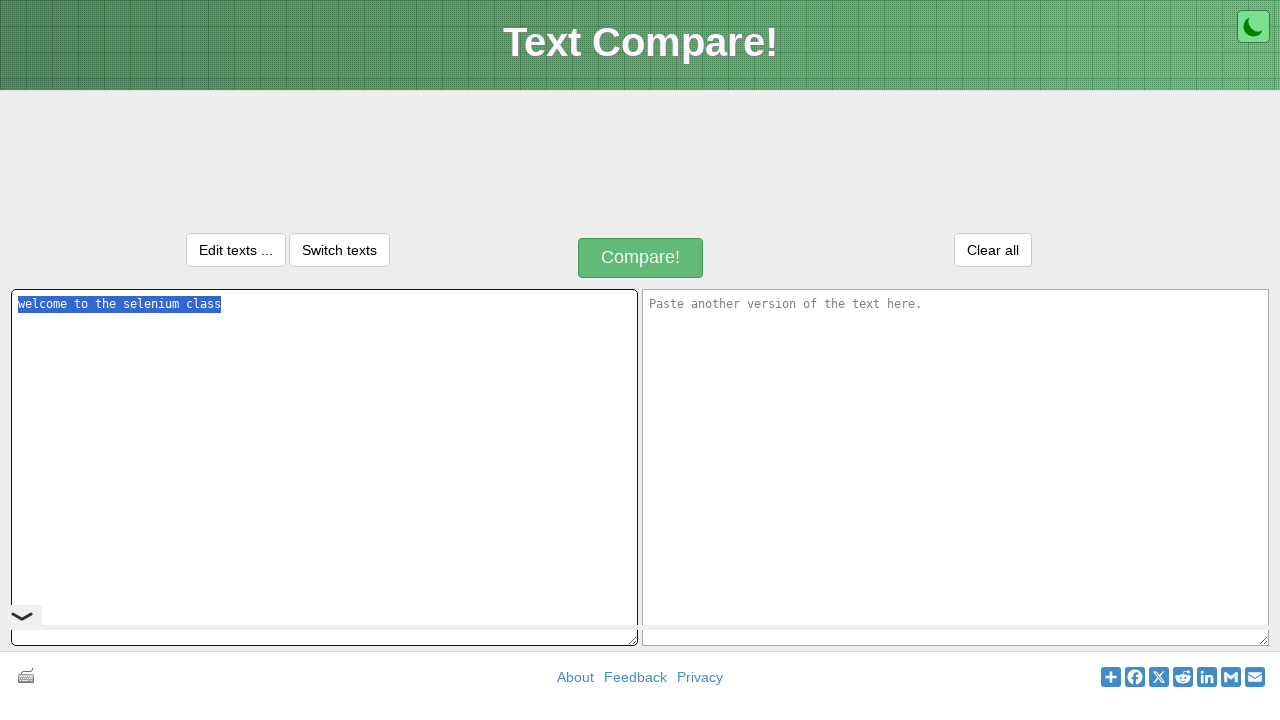

Copied selected text with Ctrl+C
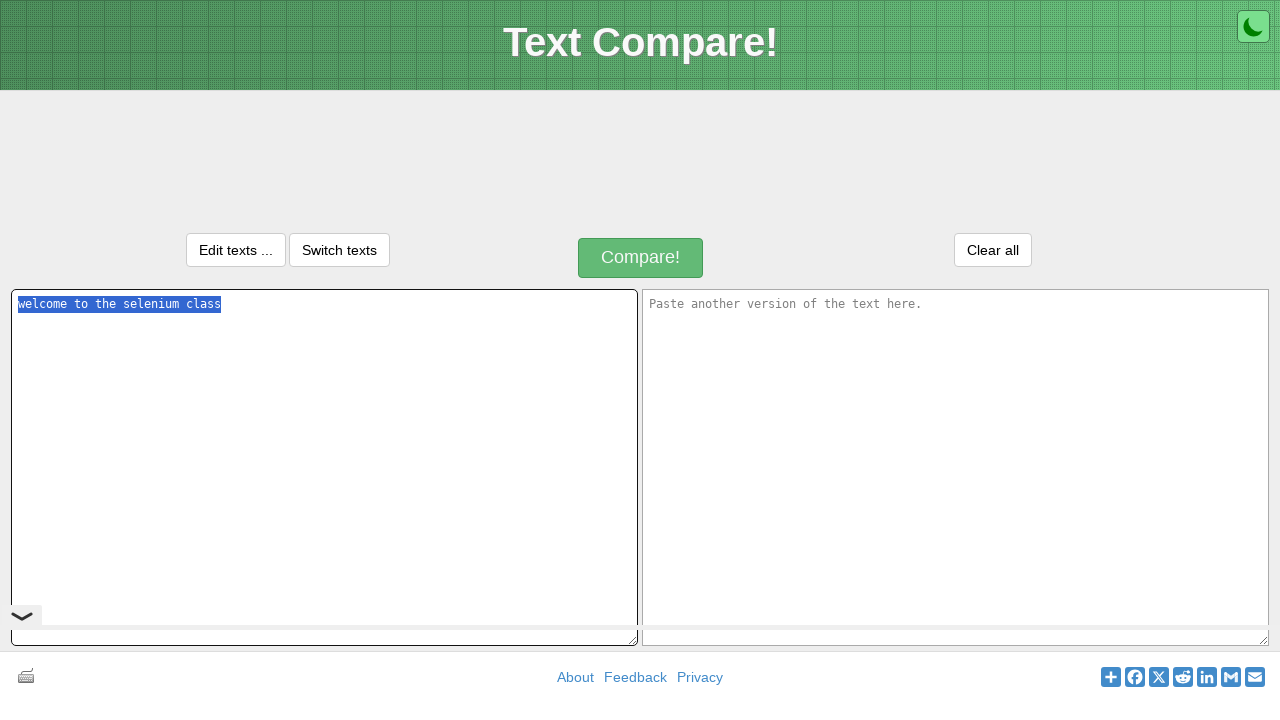

Tabbed to the second text box
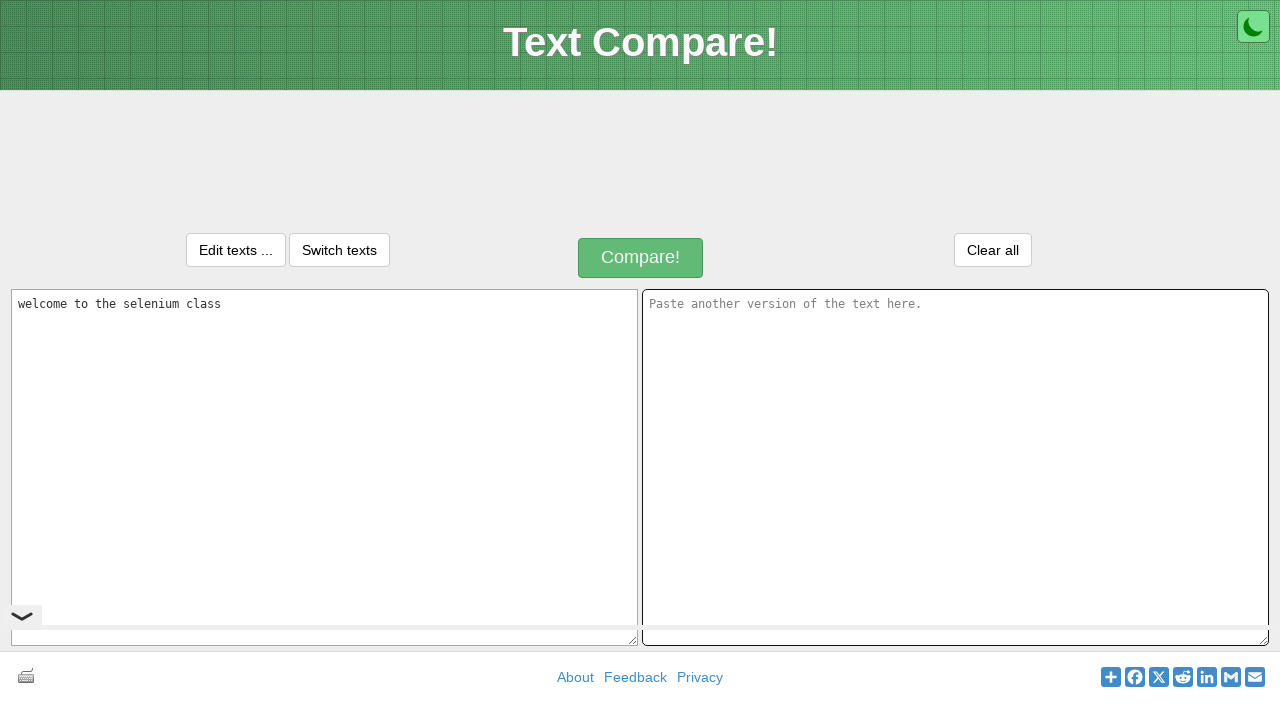

Pasted text into second text box with Ctrl+V
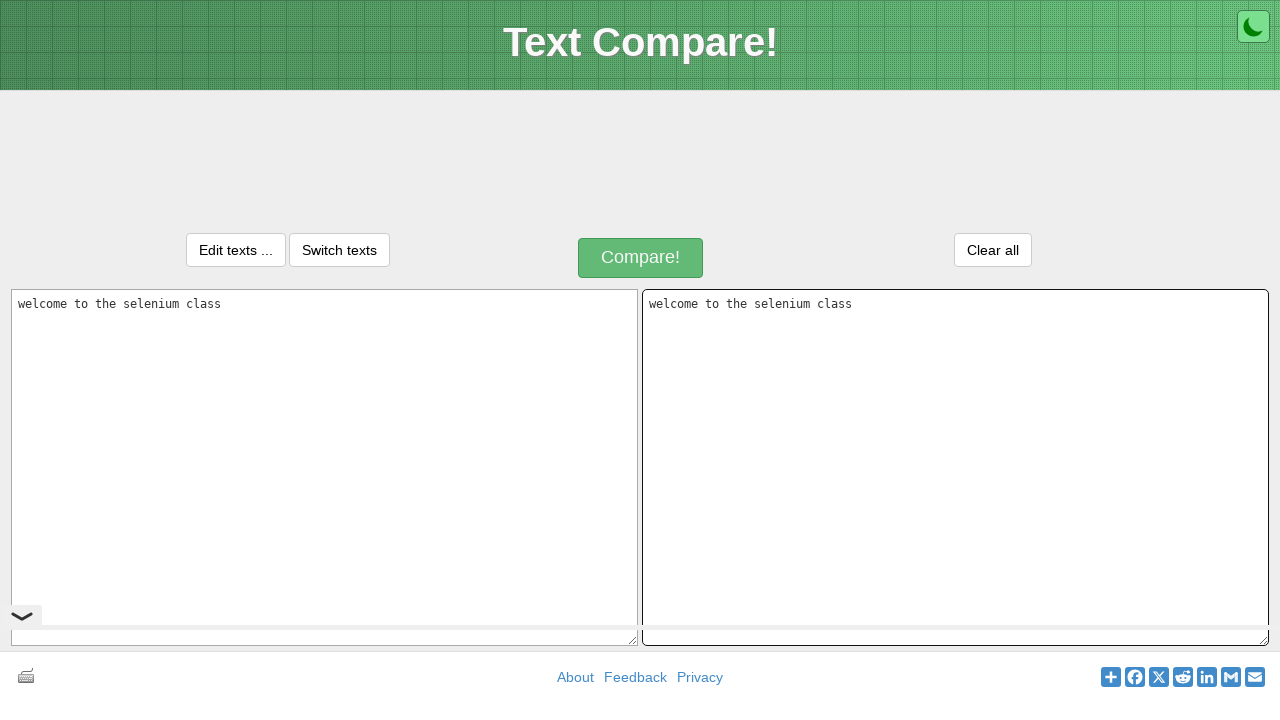

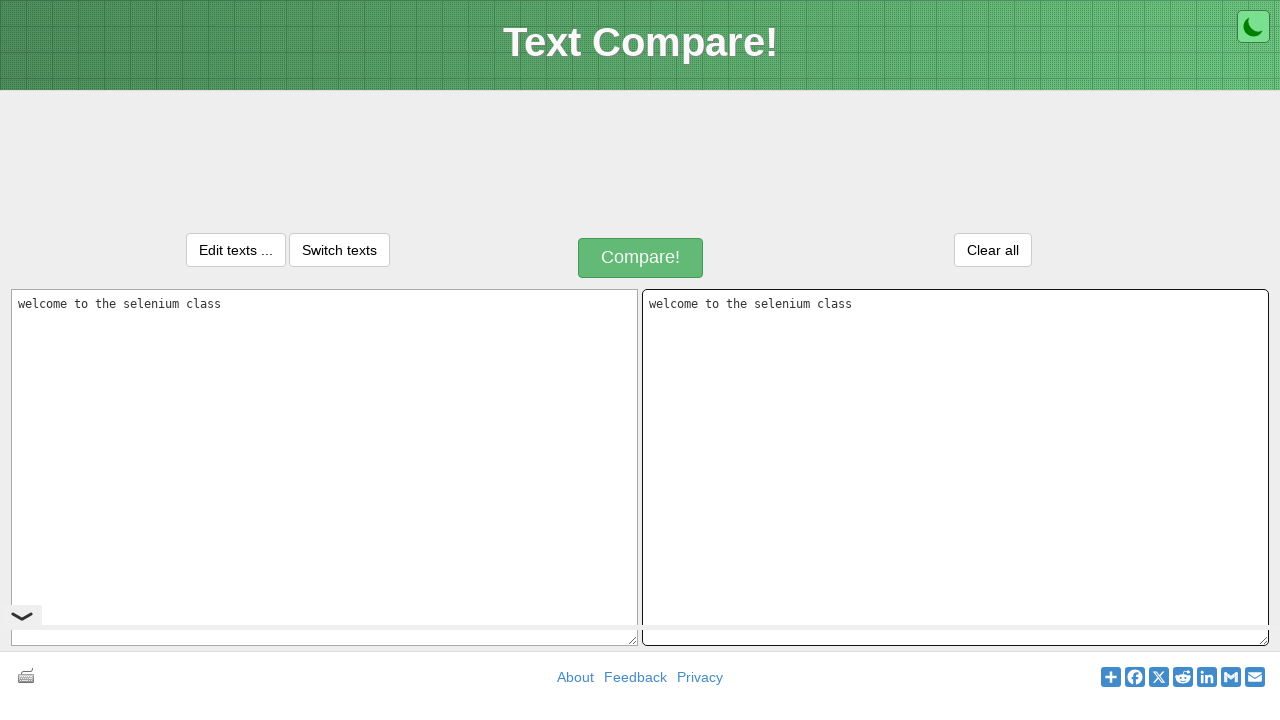